Navigates to drag and drop page and drags column A to column B position

Starting URL: https://the-internet.herokuapp.com

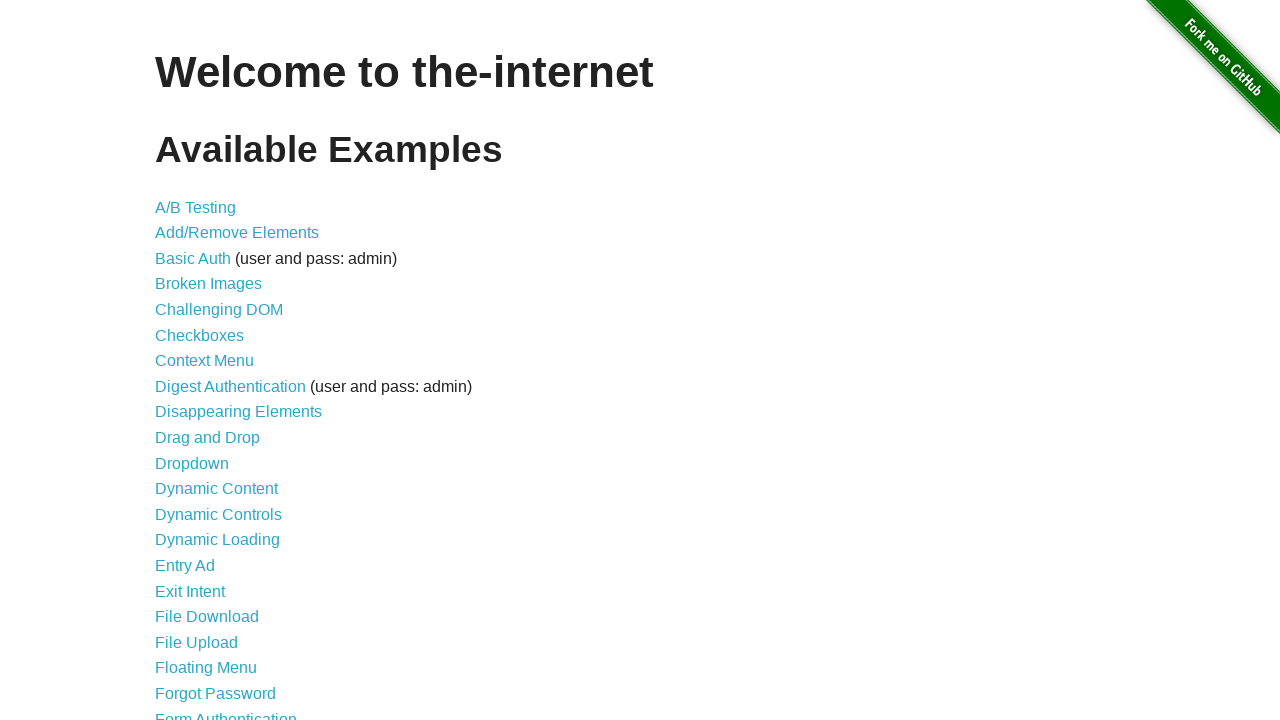

Clicked on Drag and Drop link at (208, 438) on text=Drag and Drop
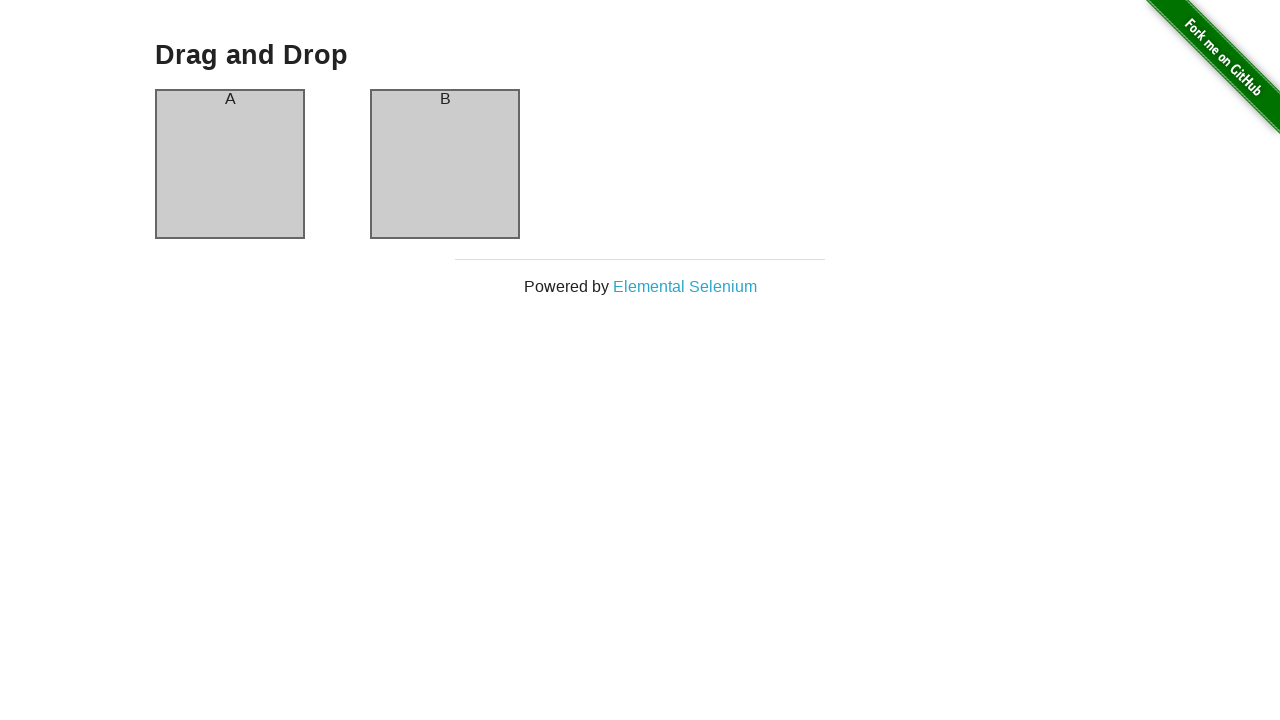

Waited for drag and drop page to load
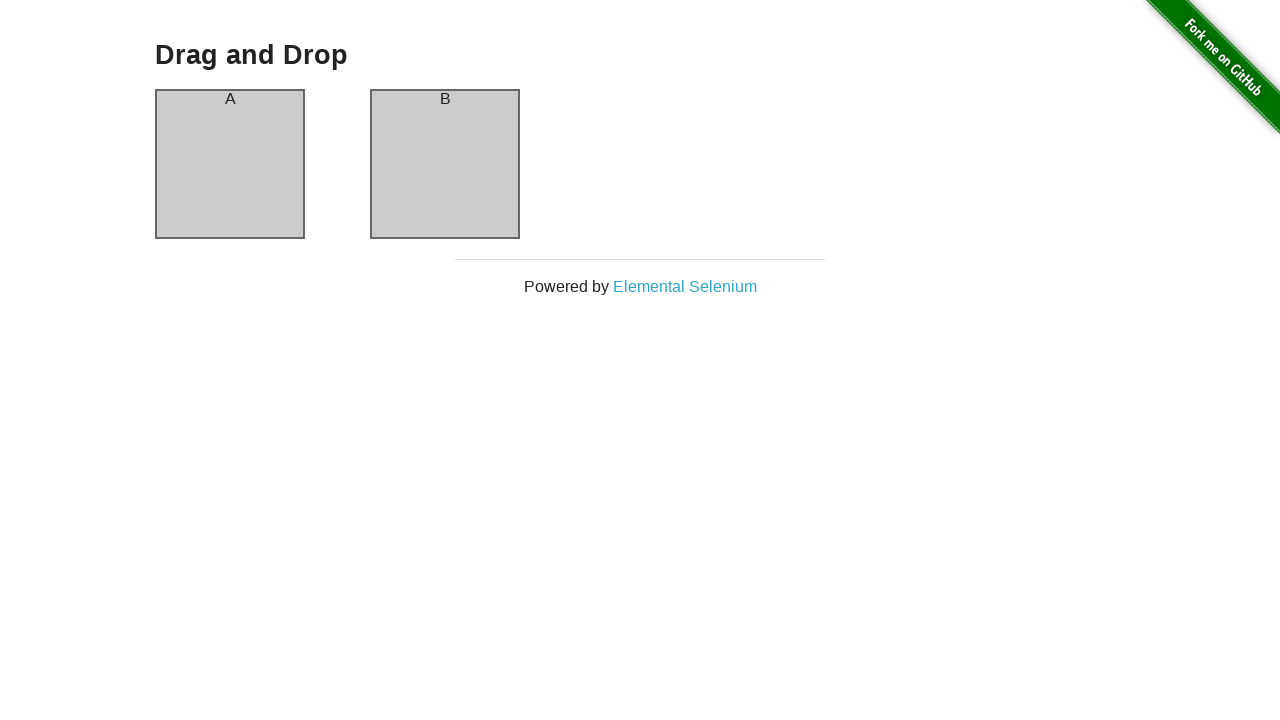

Verified page header is 'Drag and Drop'
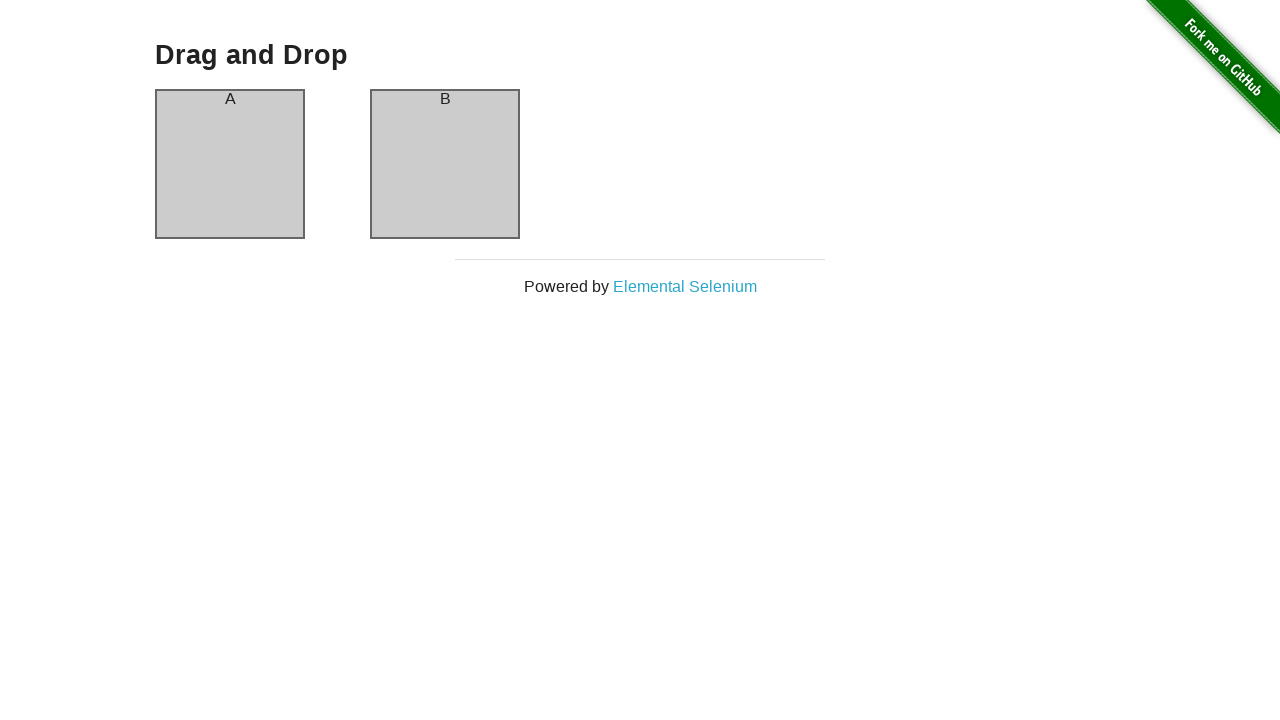

Located column A element
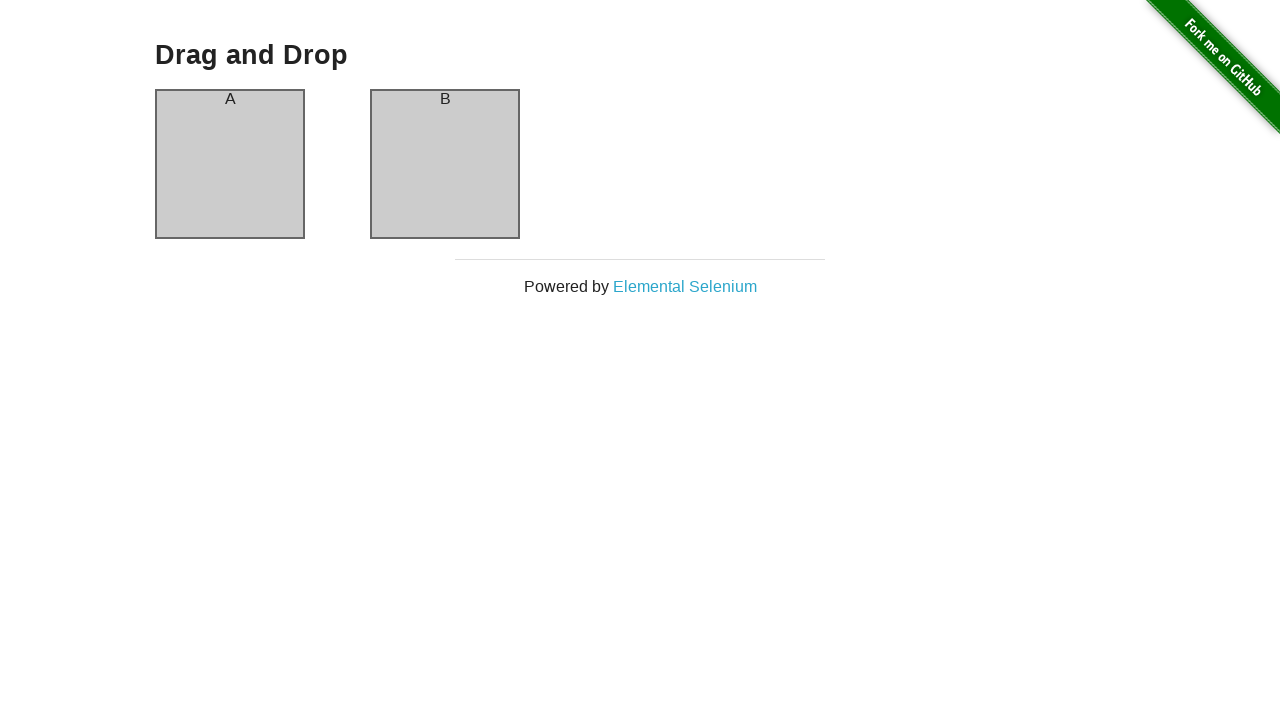

Located column B element
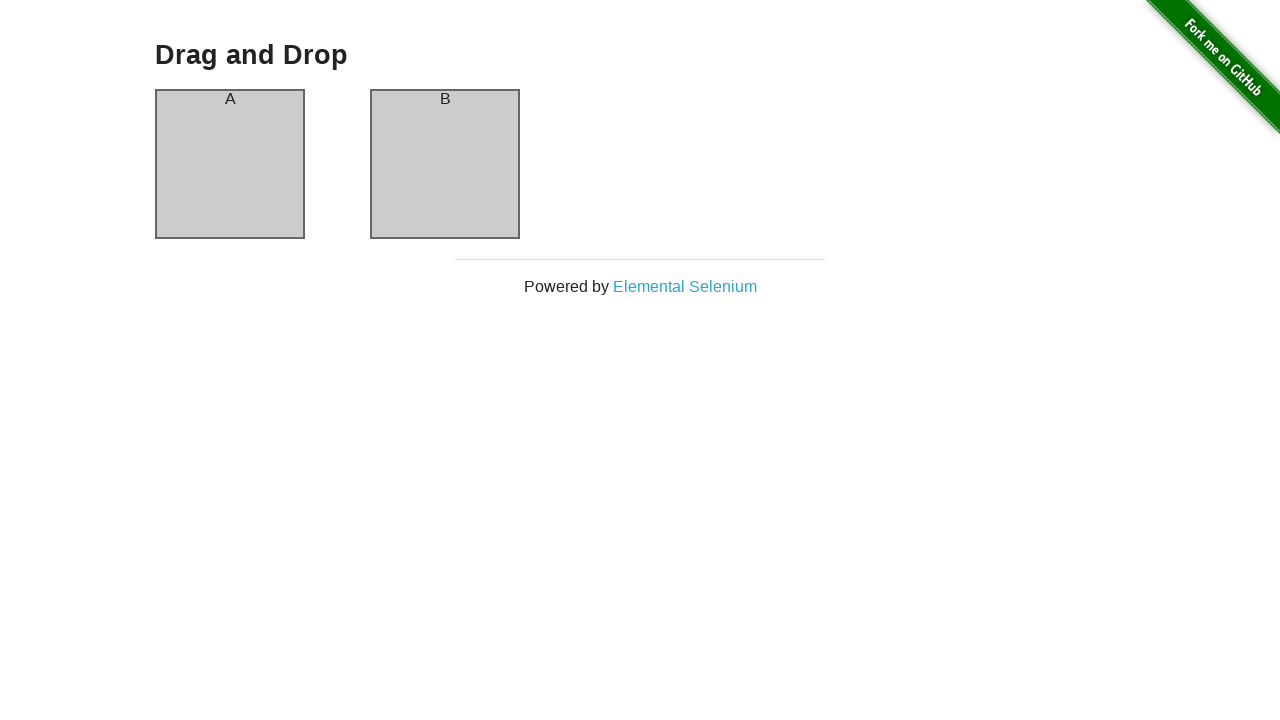

Verified column A header text is 'A'
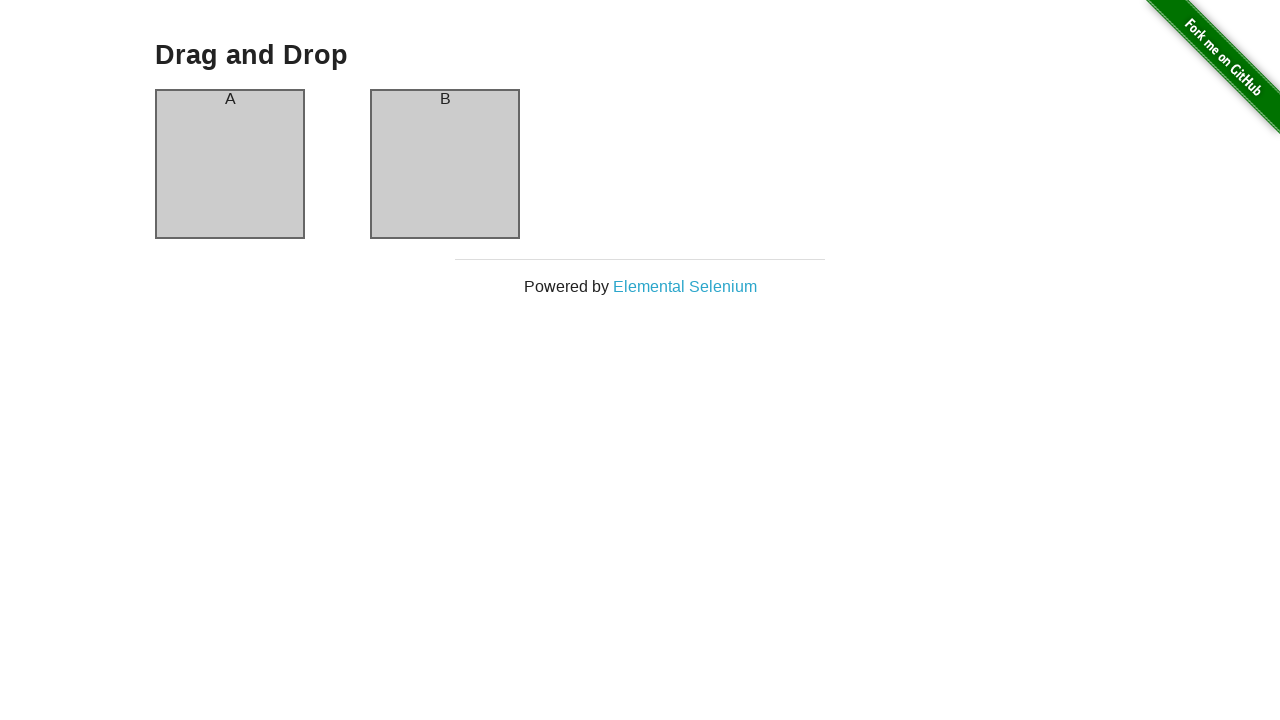

Verified column B header text is 'B'
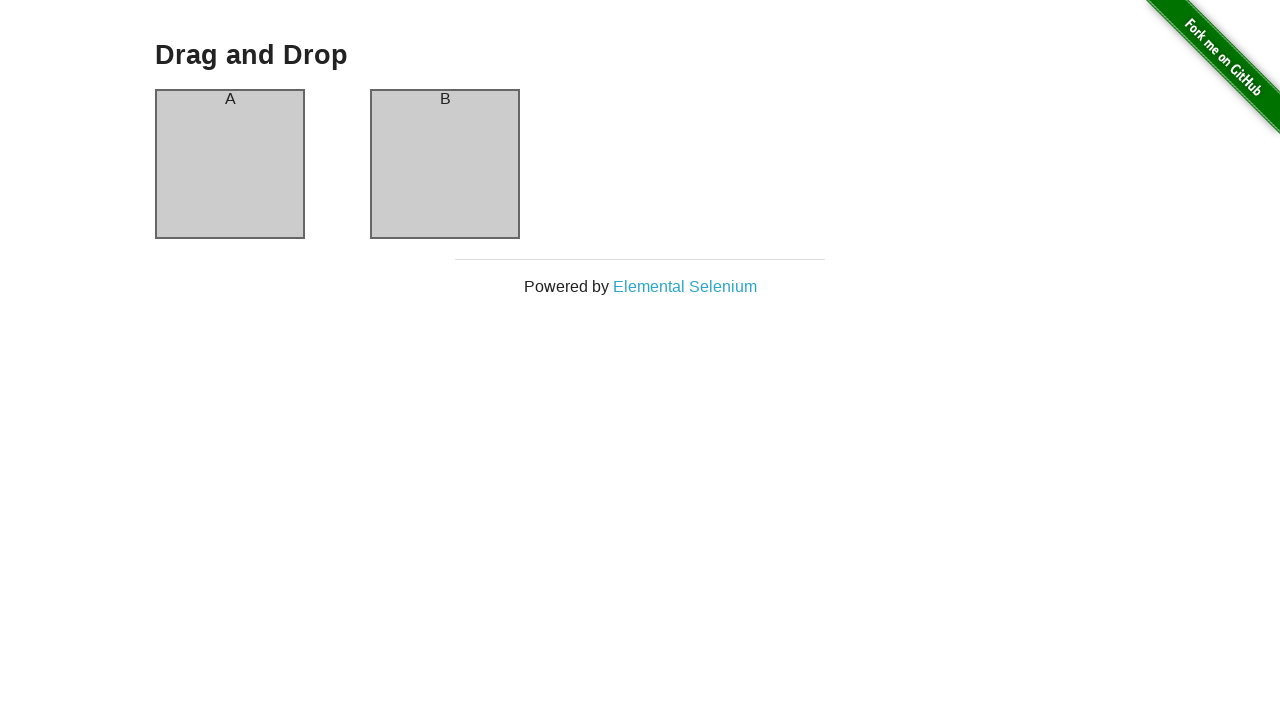

Dragged column A to column B position at (445, 164)
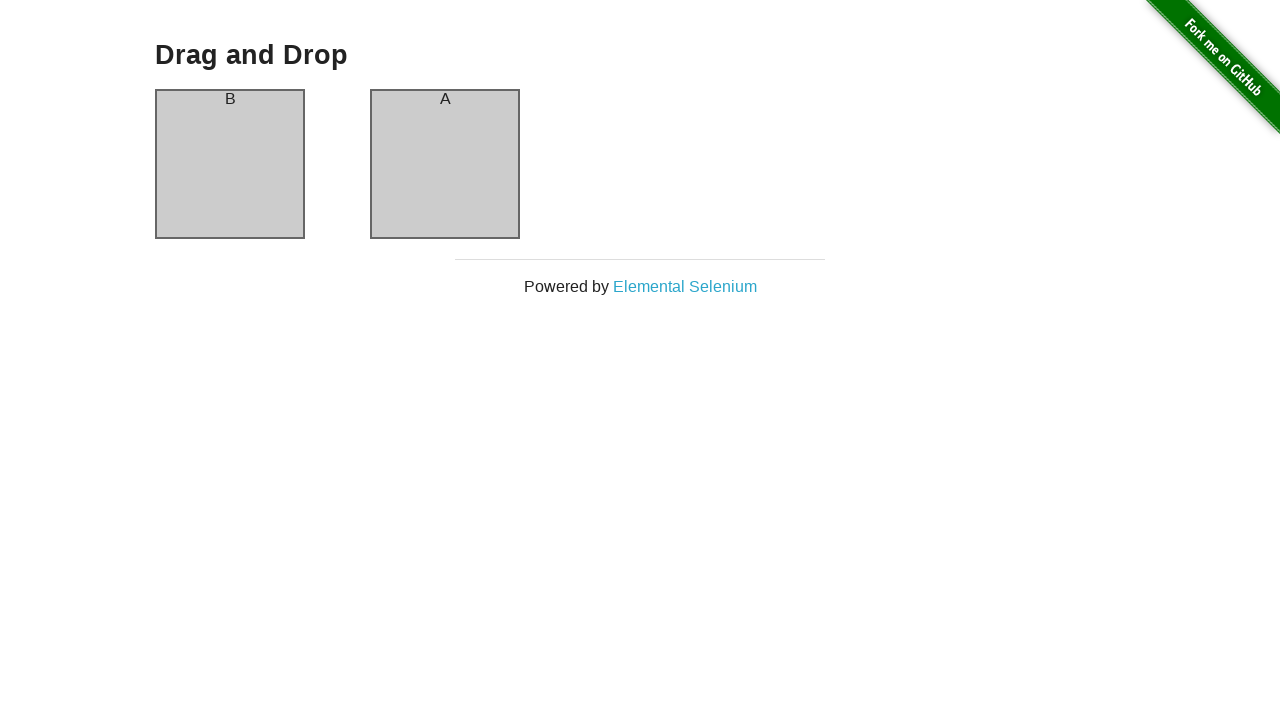

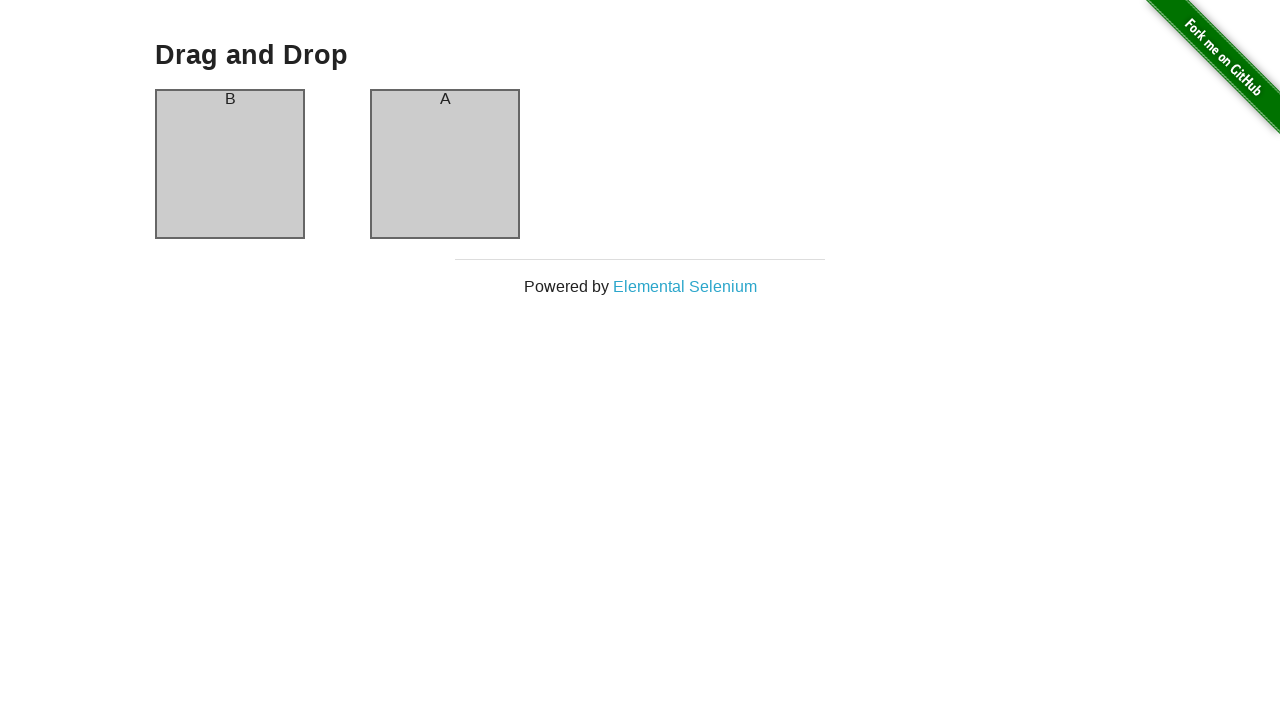